Tests that clicking the "TRY NOW" button redirects the user to the sign-up page and verifies the create button is visible.

Starting URL: https://www.17hats.com/

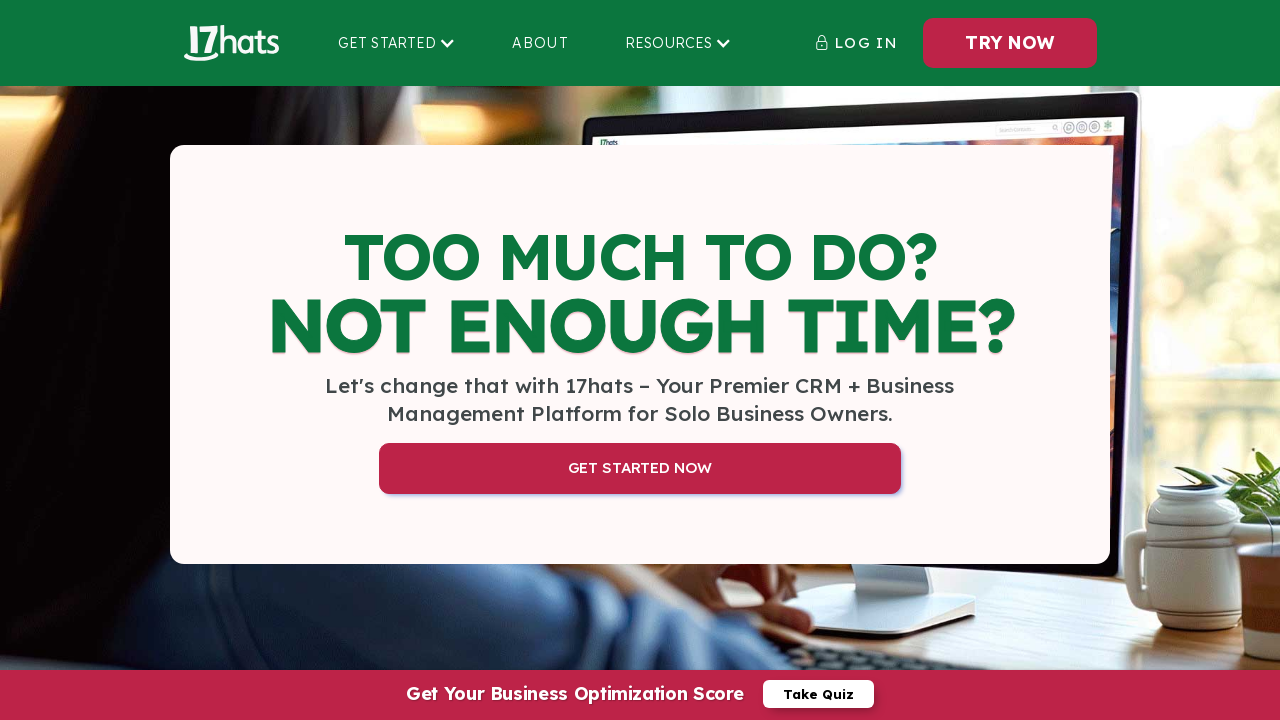

Clicked 'TRY NOW' button at (1010, 43) on text=TRY NOW
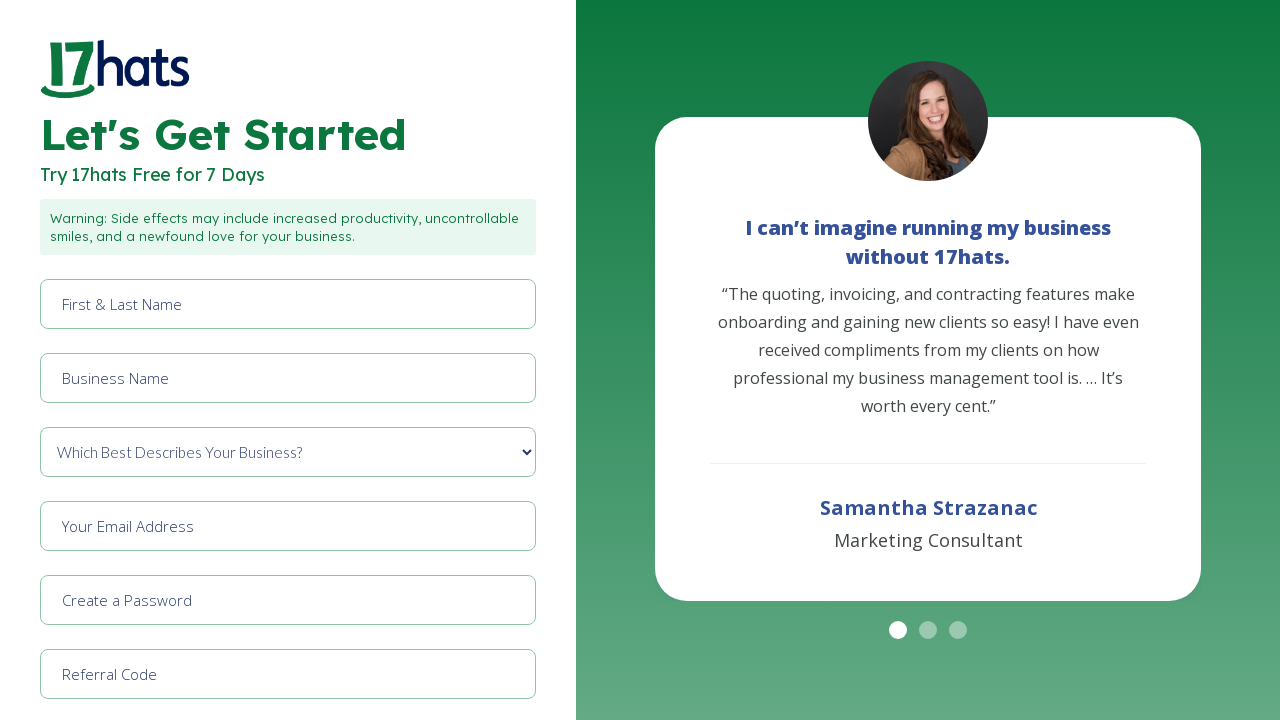

Navigated to sign-up page
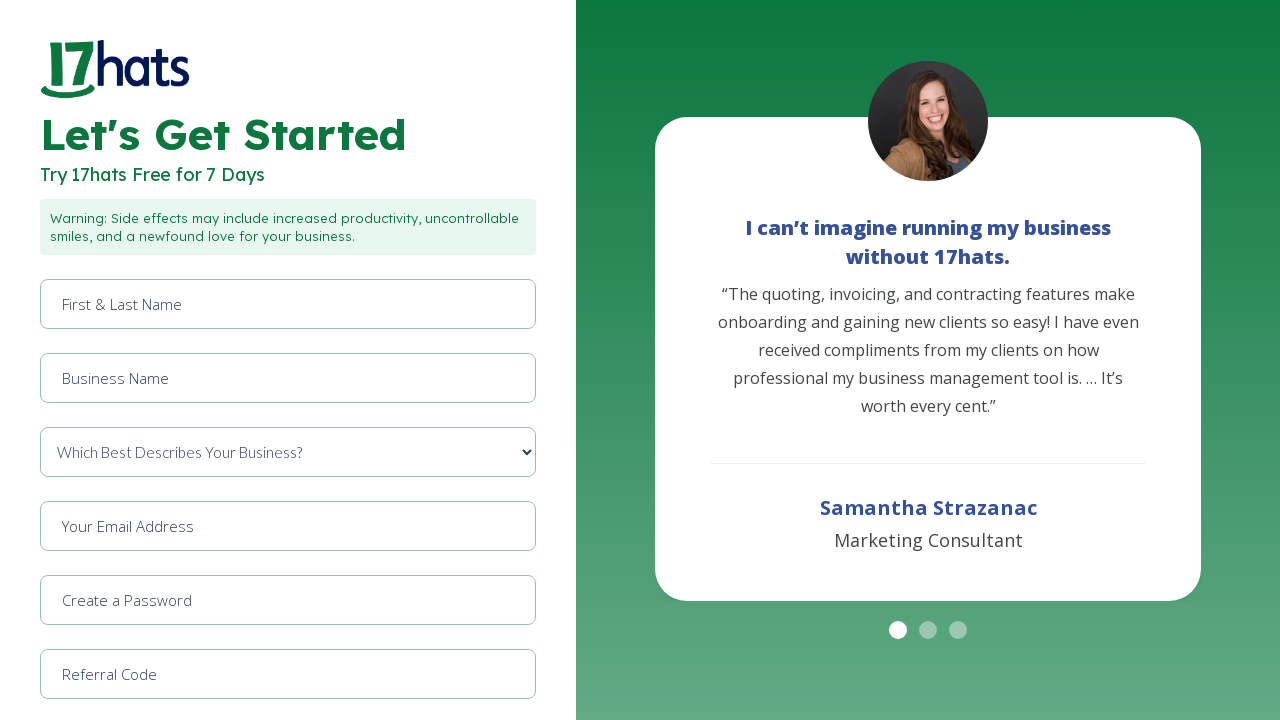

Create button is visible on sign-up page
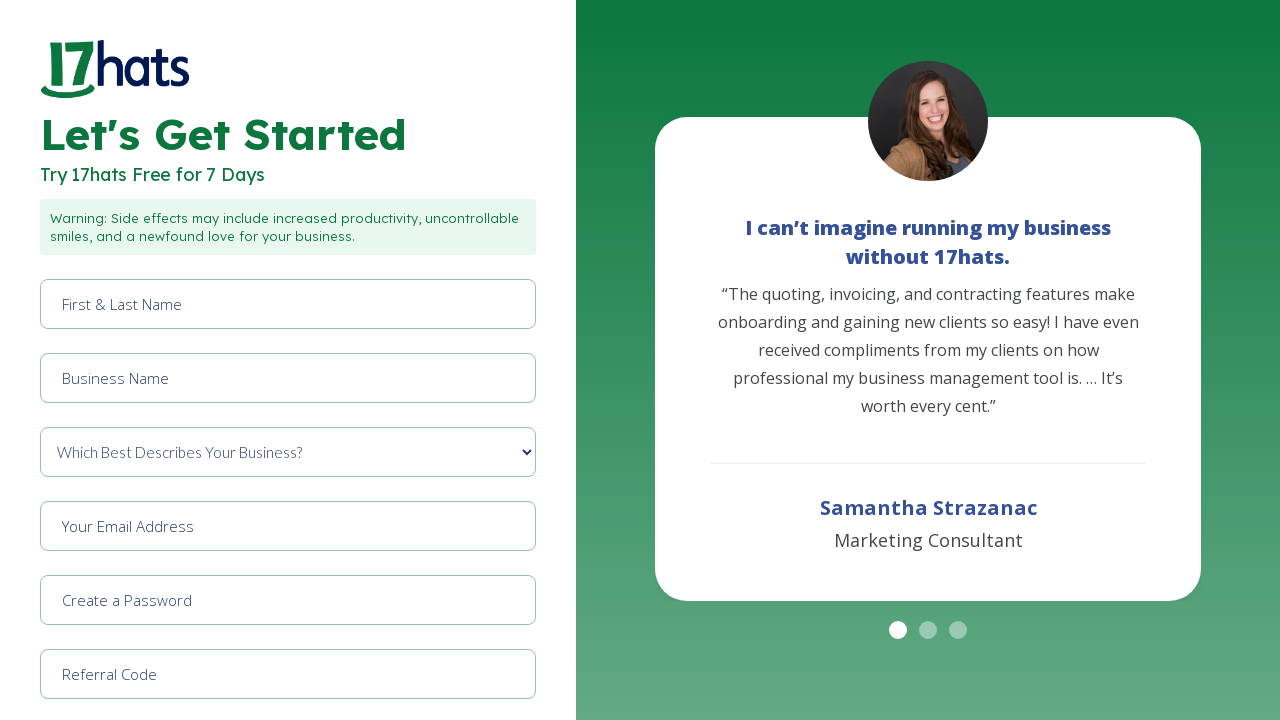

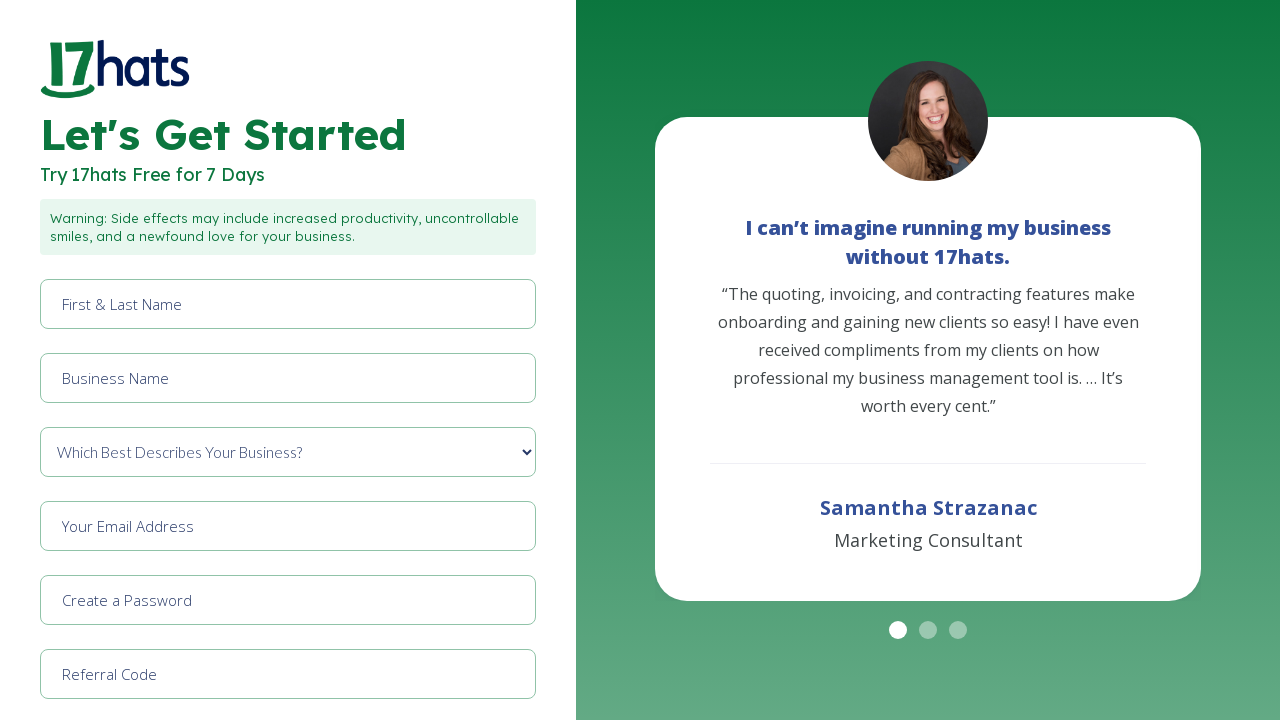